Tests various mouse and keyboard actions on a practice automation page including hover interactions, dropdown navigation with arrow keys, text input, and copy-paste operations.

Starting URL: https://rahulshettyacademy.com/AutomationPractice/

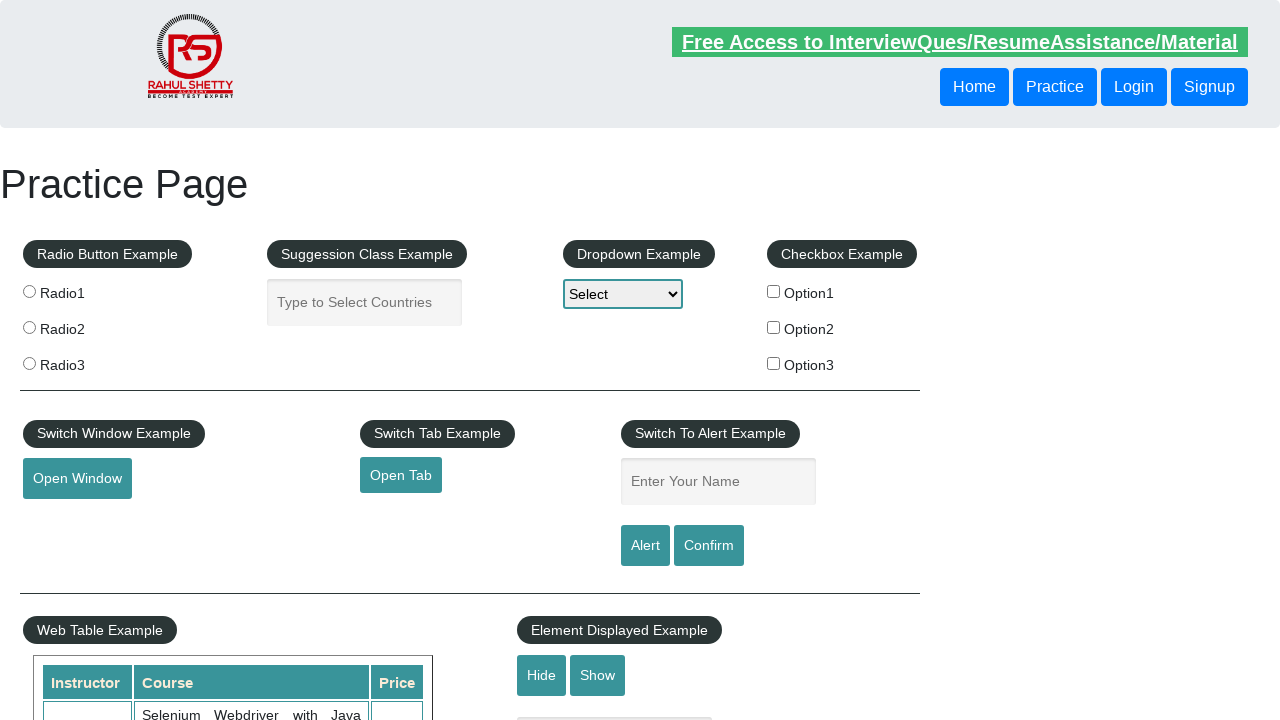

Scrolled mouse hover button into view
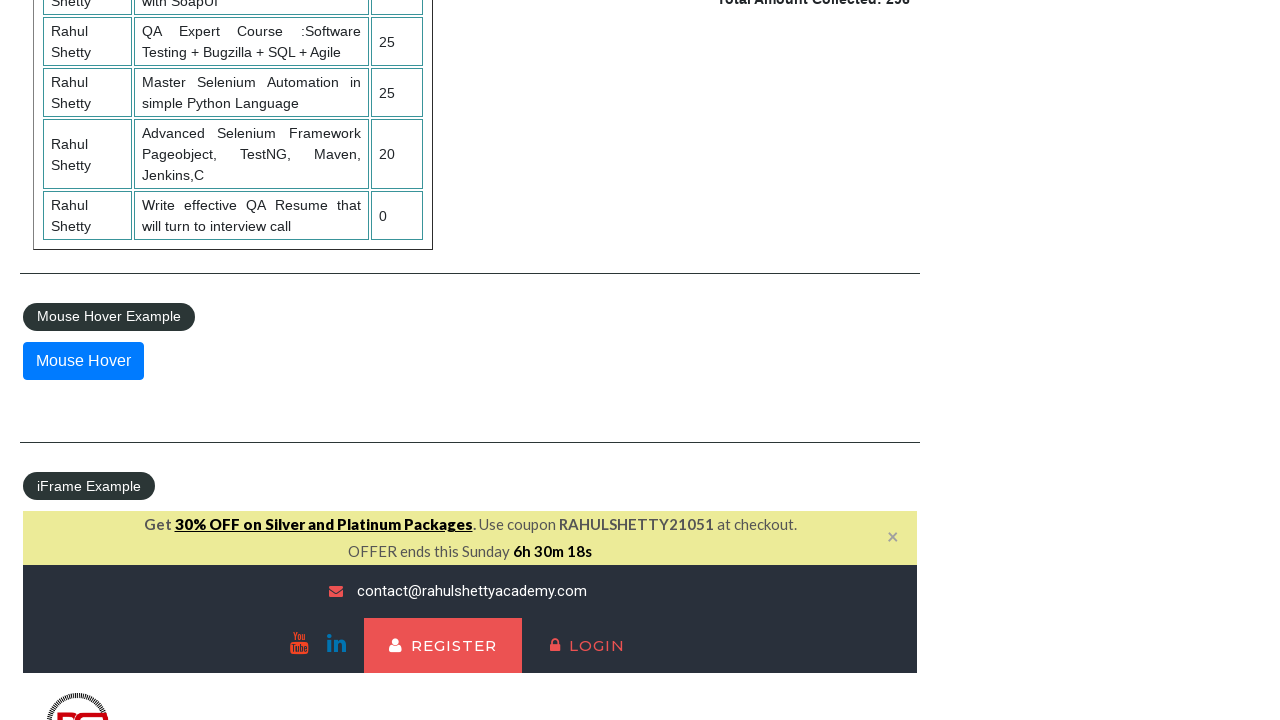

Scrolled down 100 pixels using mouse wheel
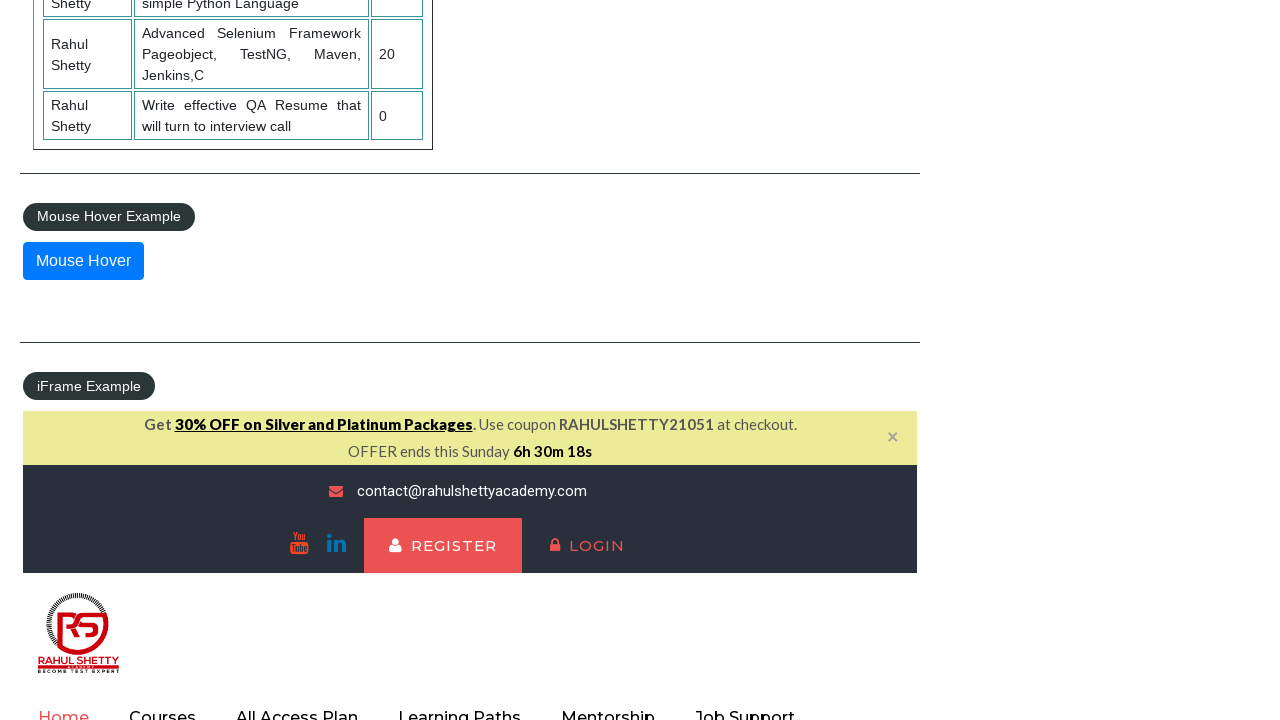

Hovered over mouse hover button to reveal menu at (83, 261) on xpath=//button[@id='mousehover']
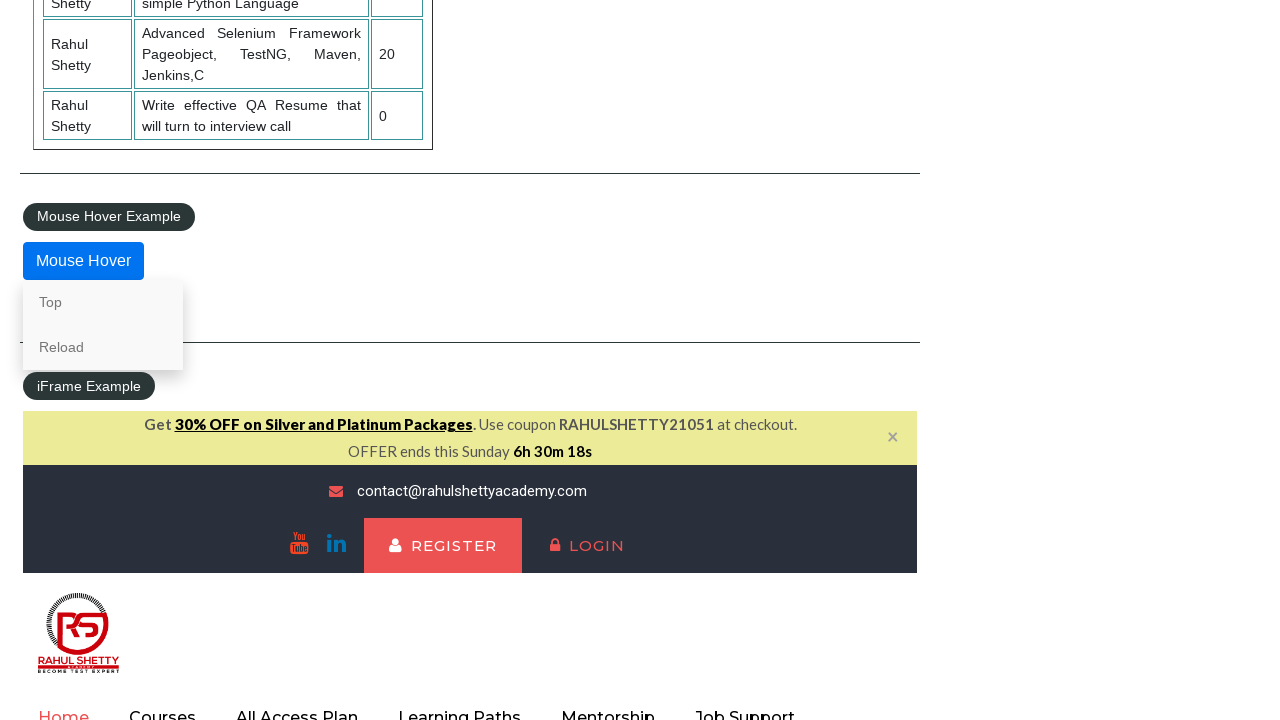

Clicked on mouse hover button at (83, 261) on xpath=//button[@id='mousehover']
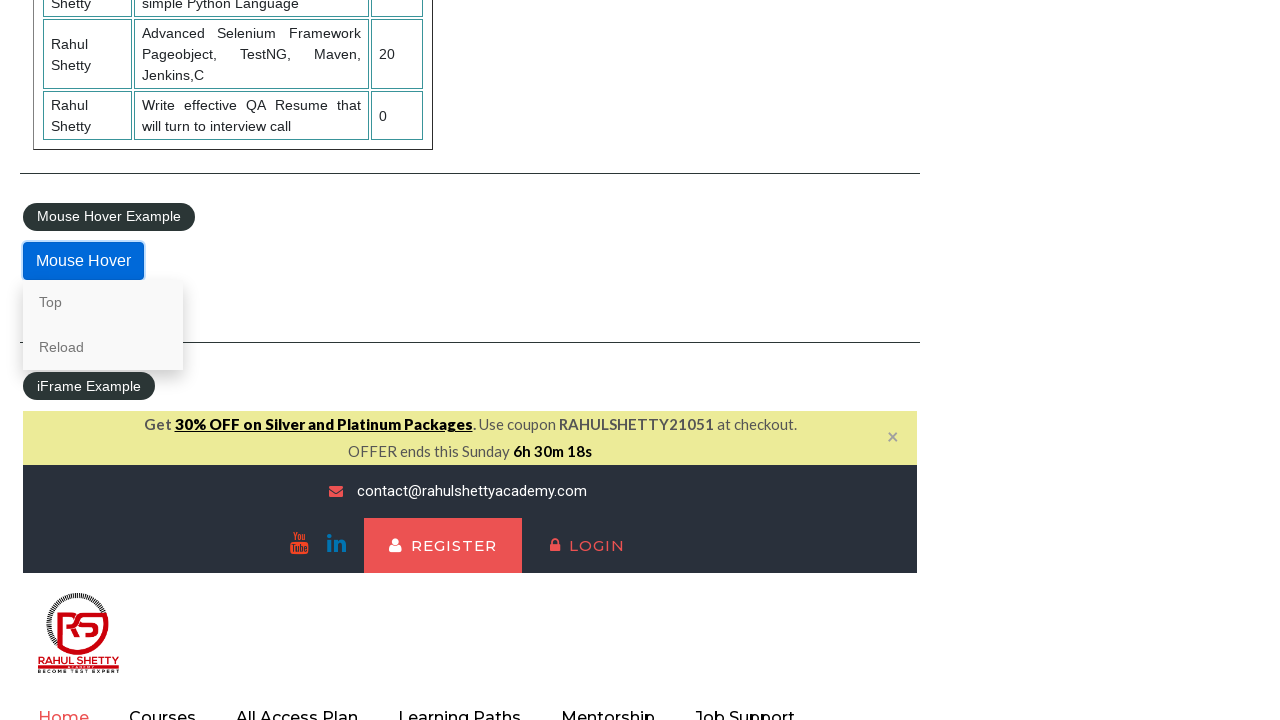

Waited for Top link to appear in menu
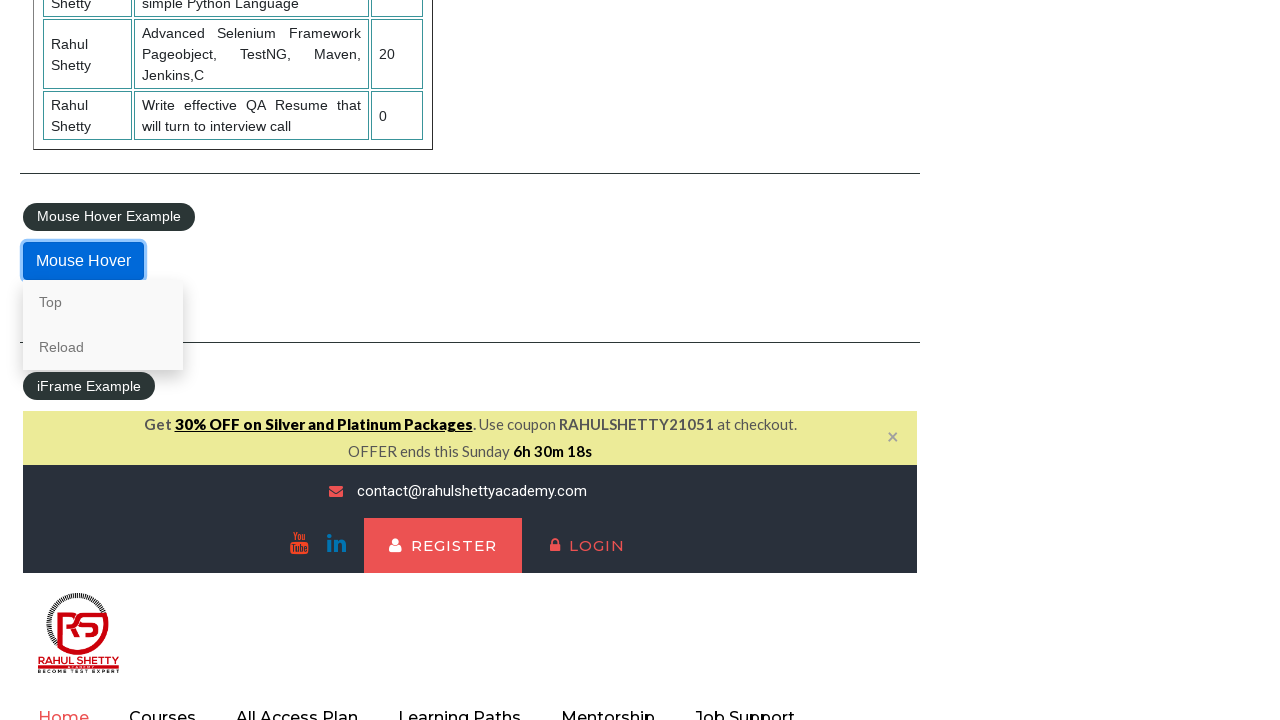

Clicked on dropdown element at (623, 294) on #dropdown-class-example
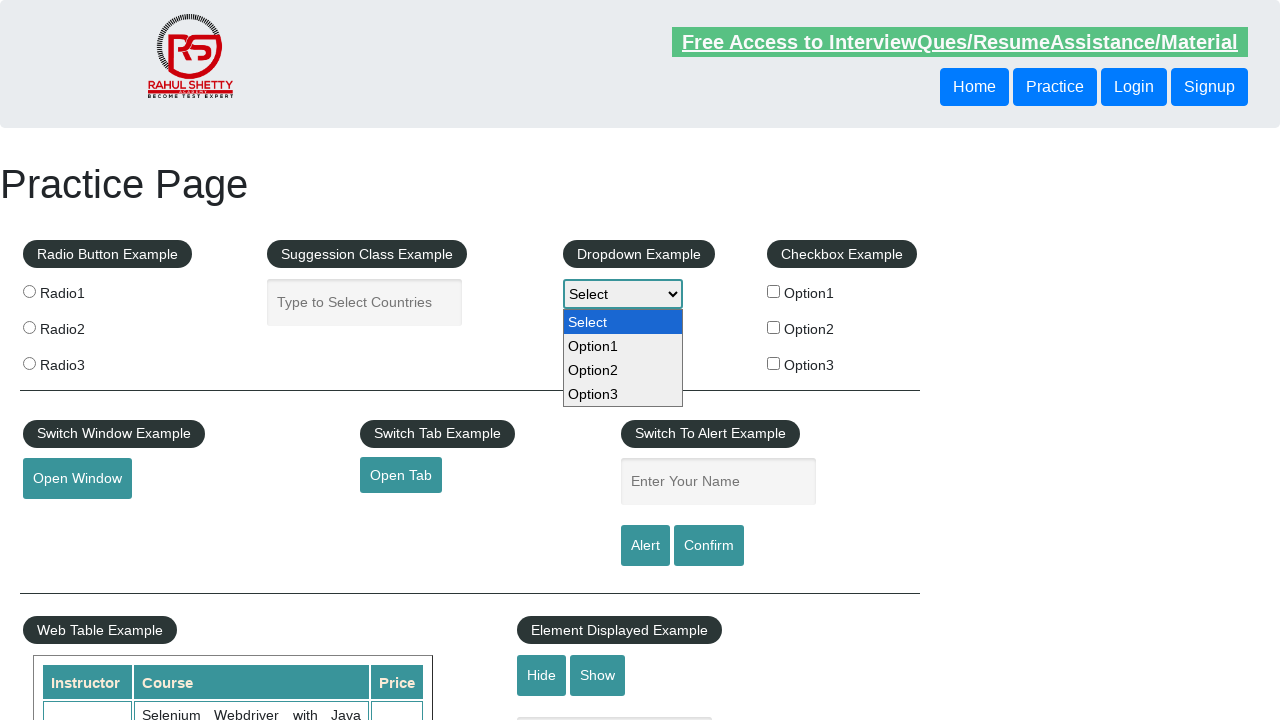

Pressed ArrowDown key to navigate dropdown on #dropdown-class-example
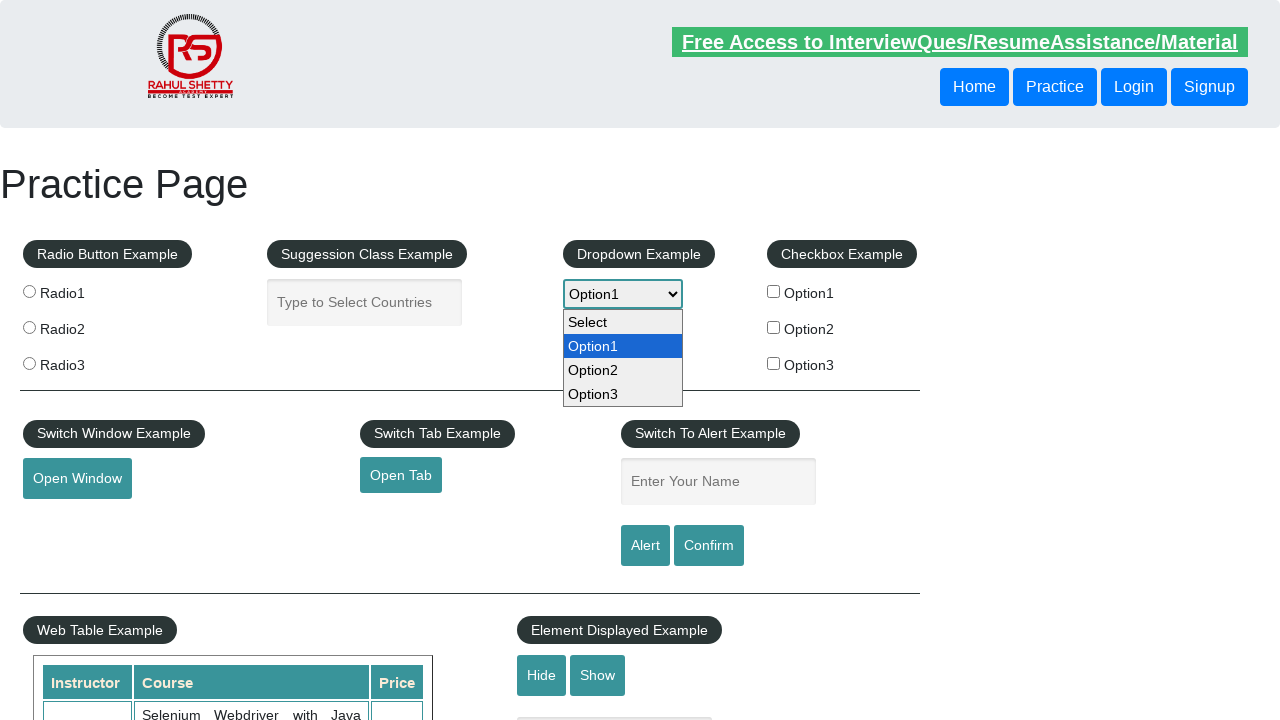

Pressed ArrowDown key again to navigate dropdown on #dropdown-class-example
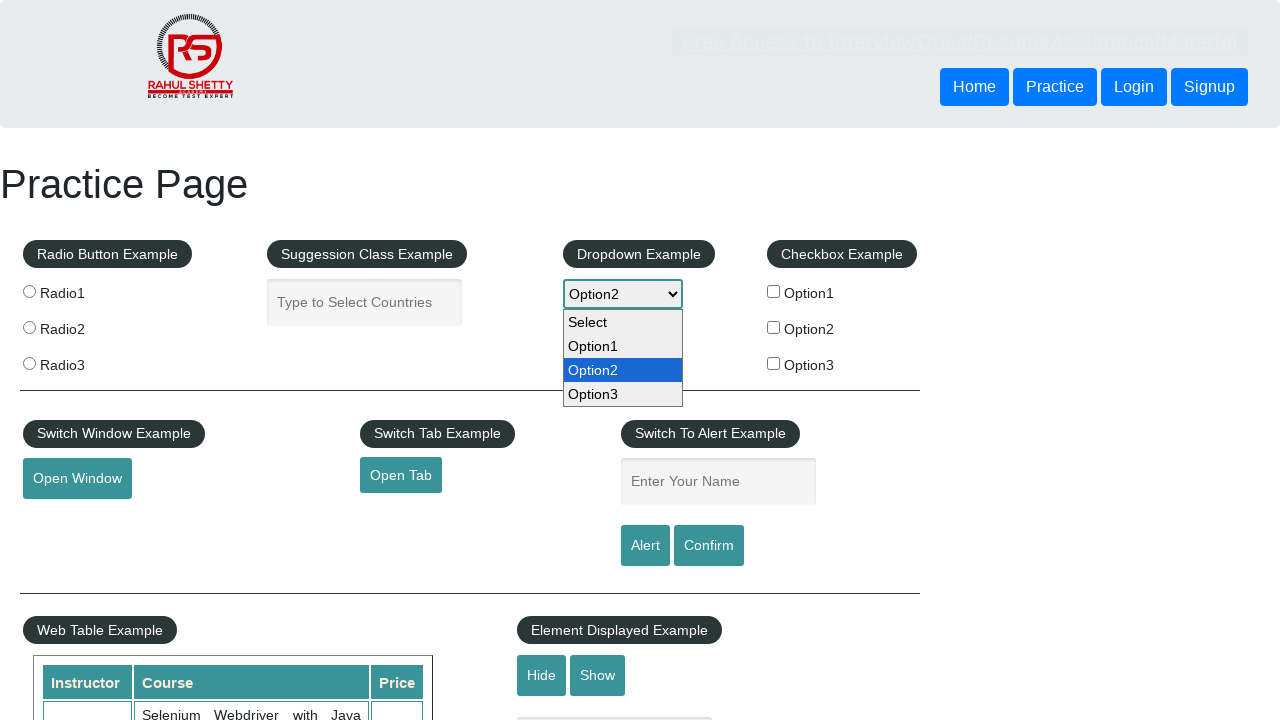

Pressed ArrowUp key to navigate dropdown on #dropdown-class-example
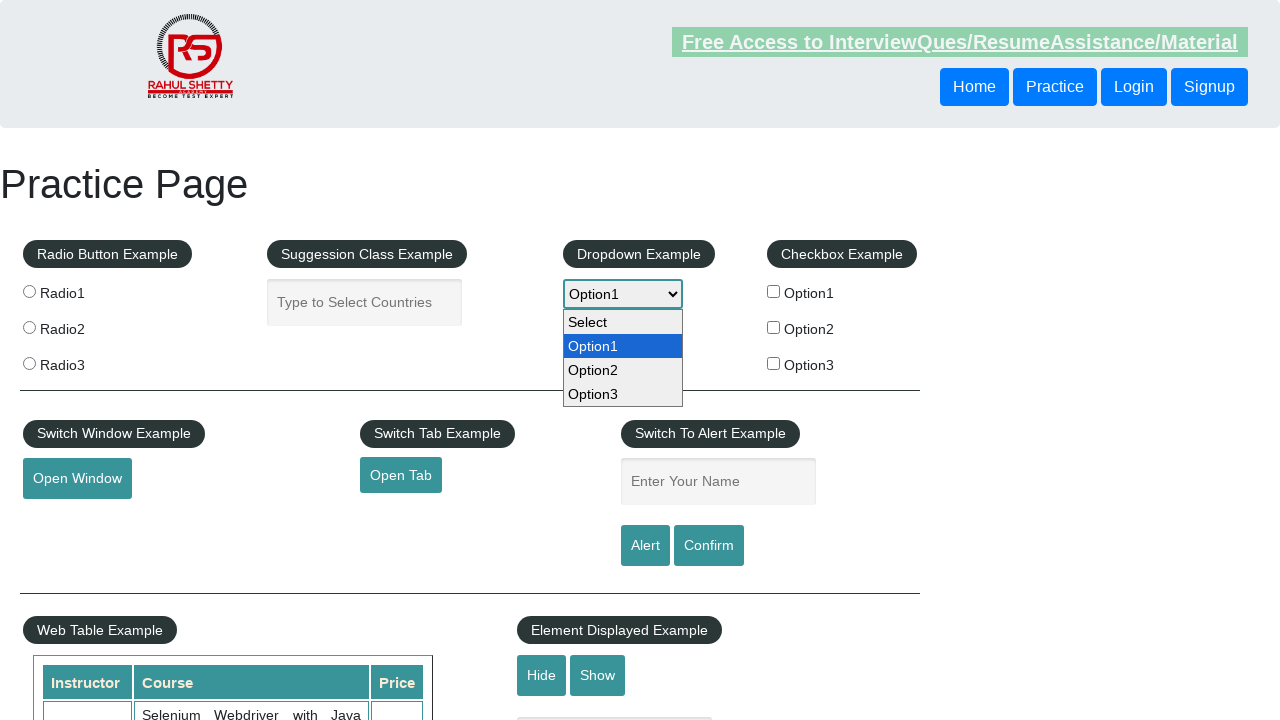

Filled autocomplete field with 'Hello' on xpath=//input[@id='autocomplete']
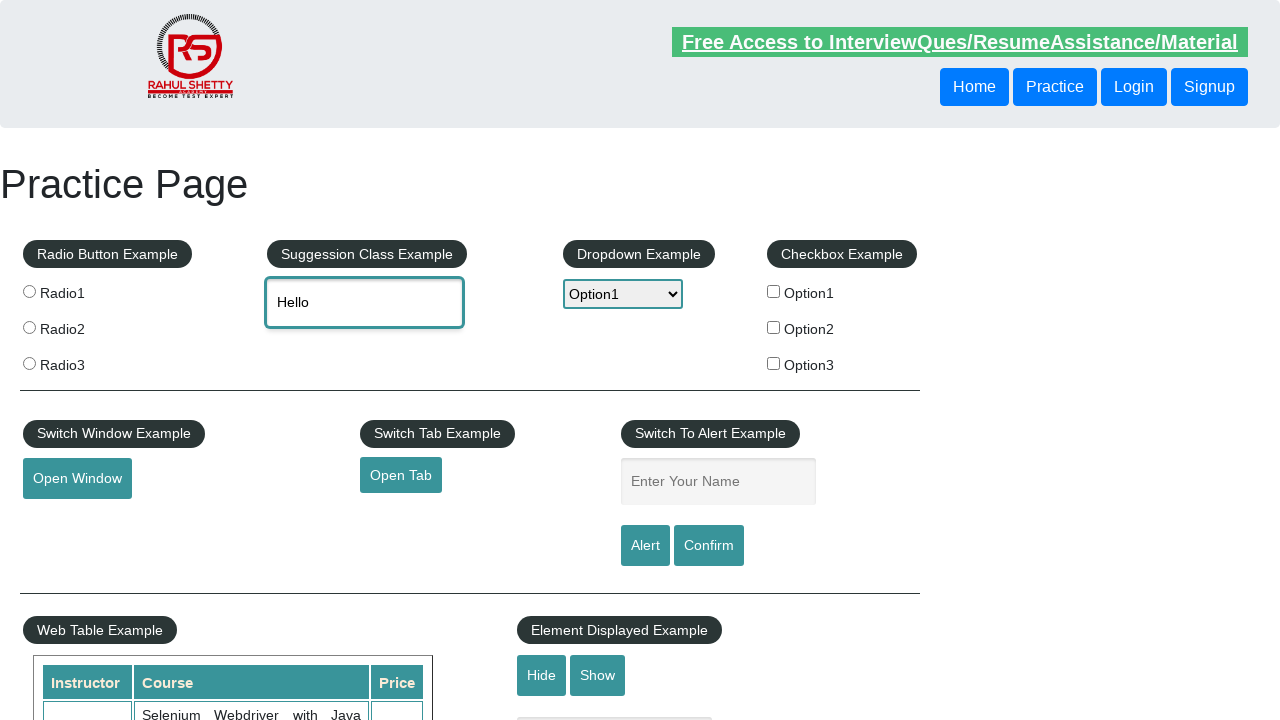

Selected all text in autocomplete field using Ctrl+A on xpath=//input[@id='autocomplete']
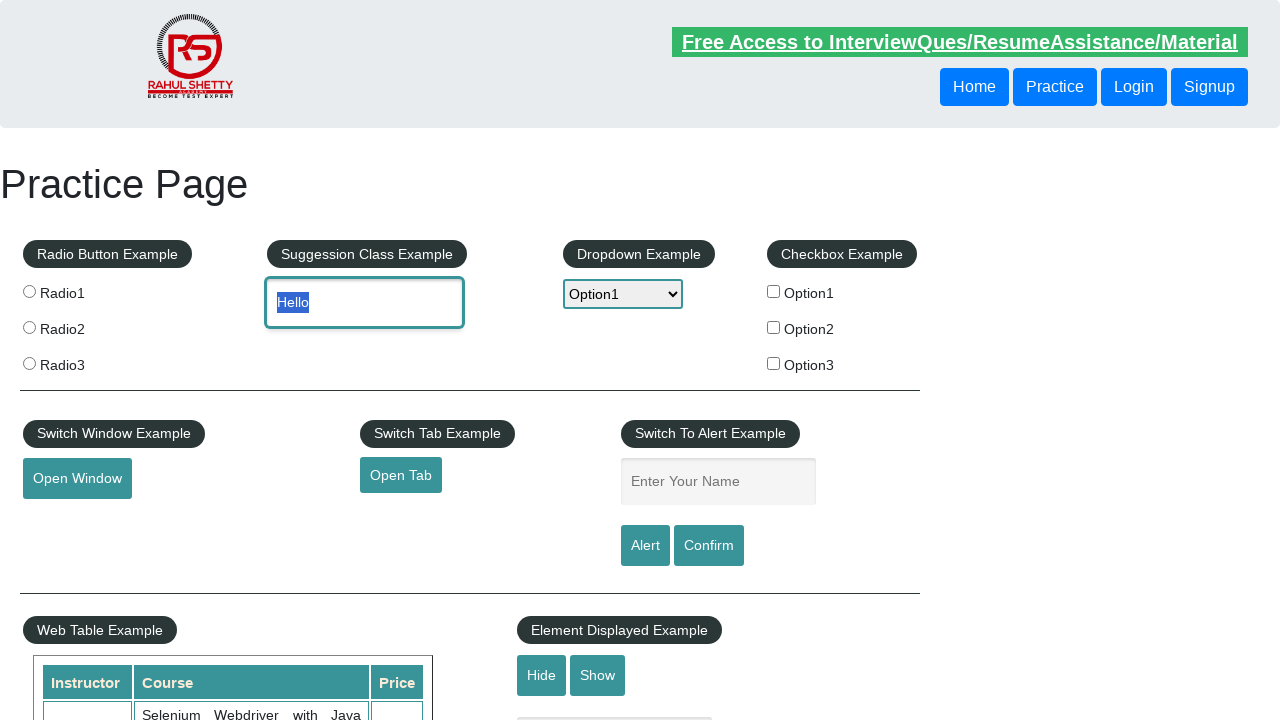

Copied selected text from autocomplete field using Ctrl+C on xpath=//input[@id='autocomplete']
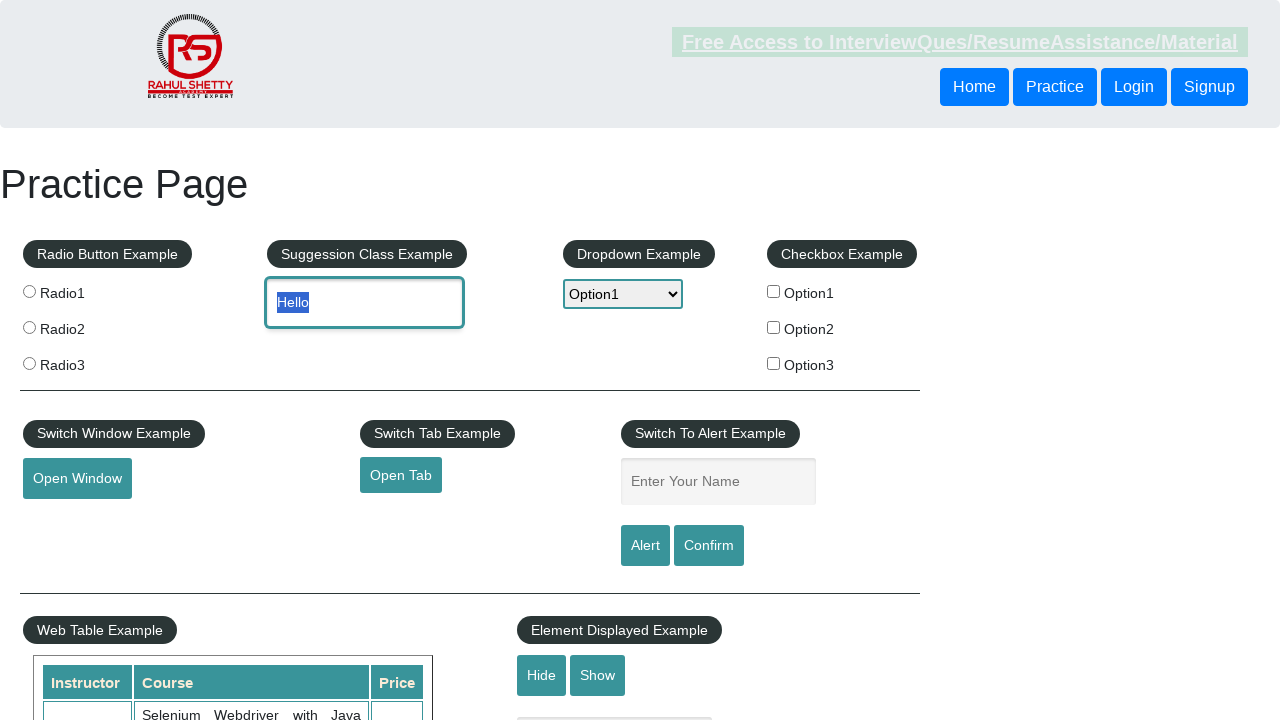

Pasted text into name field using Ctrl+V on xpath=//input[@id='name']
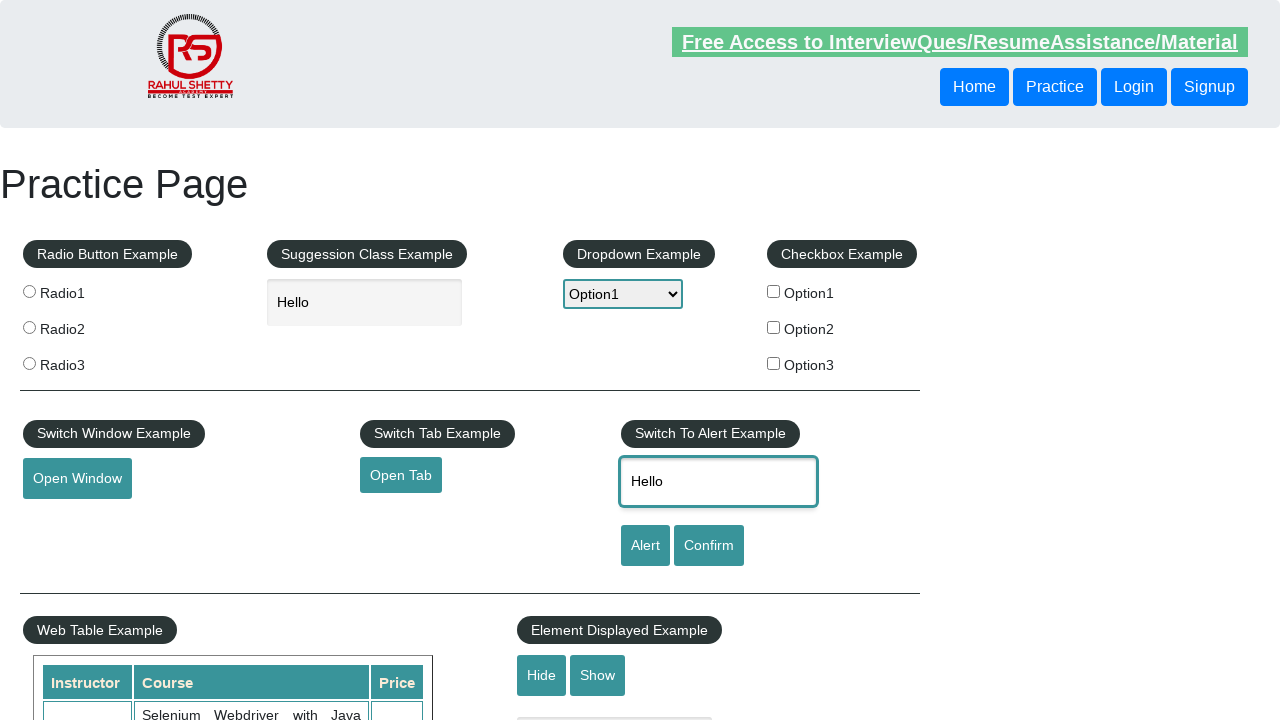

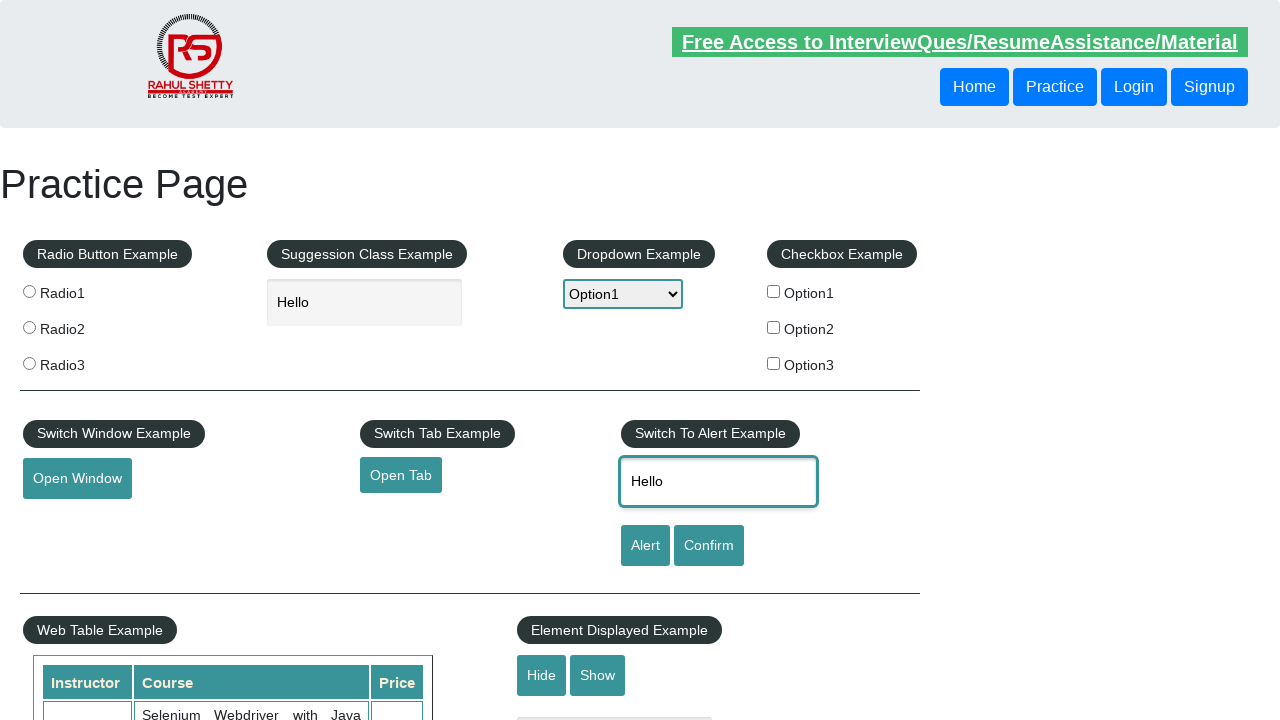